Tests that duplicate user registration is prevented by attempting to register with an existing username

Starting URL: https://buggy.justtestit.org/register

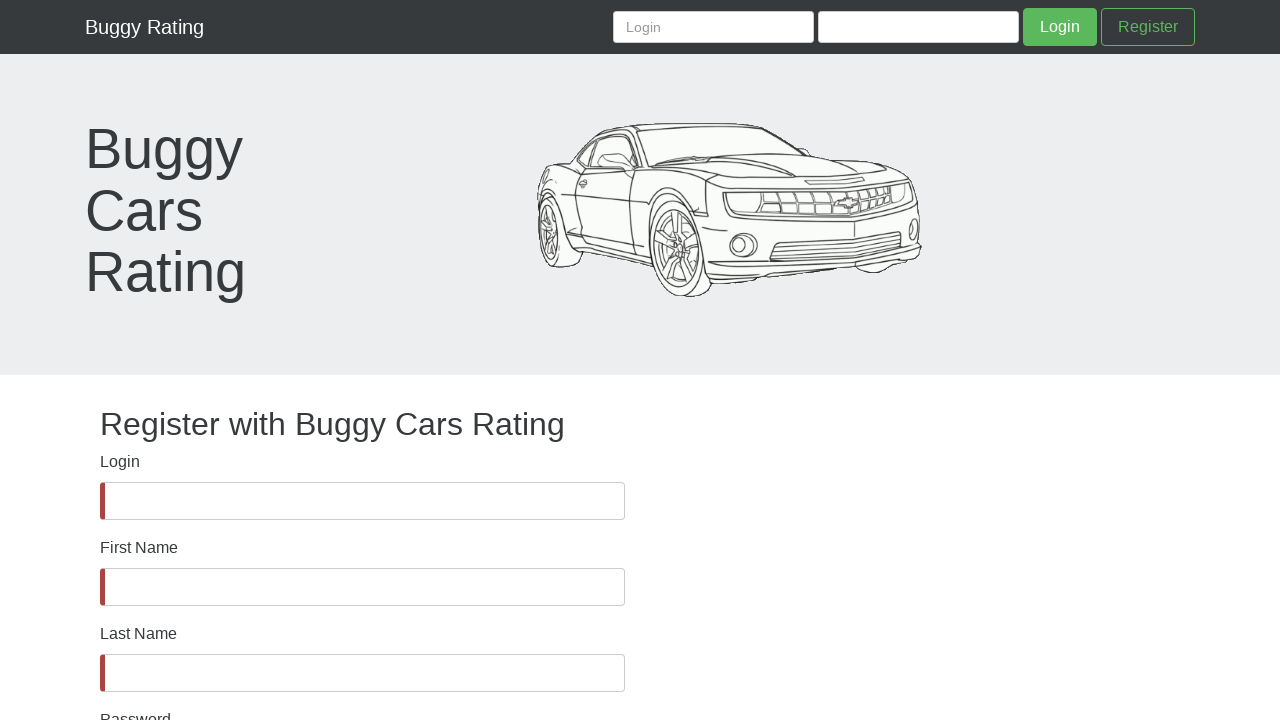

Clicked Login field at (362, 501) on internal:label="Login"i
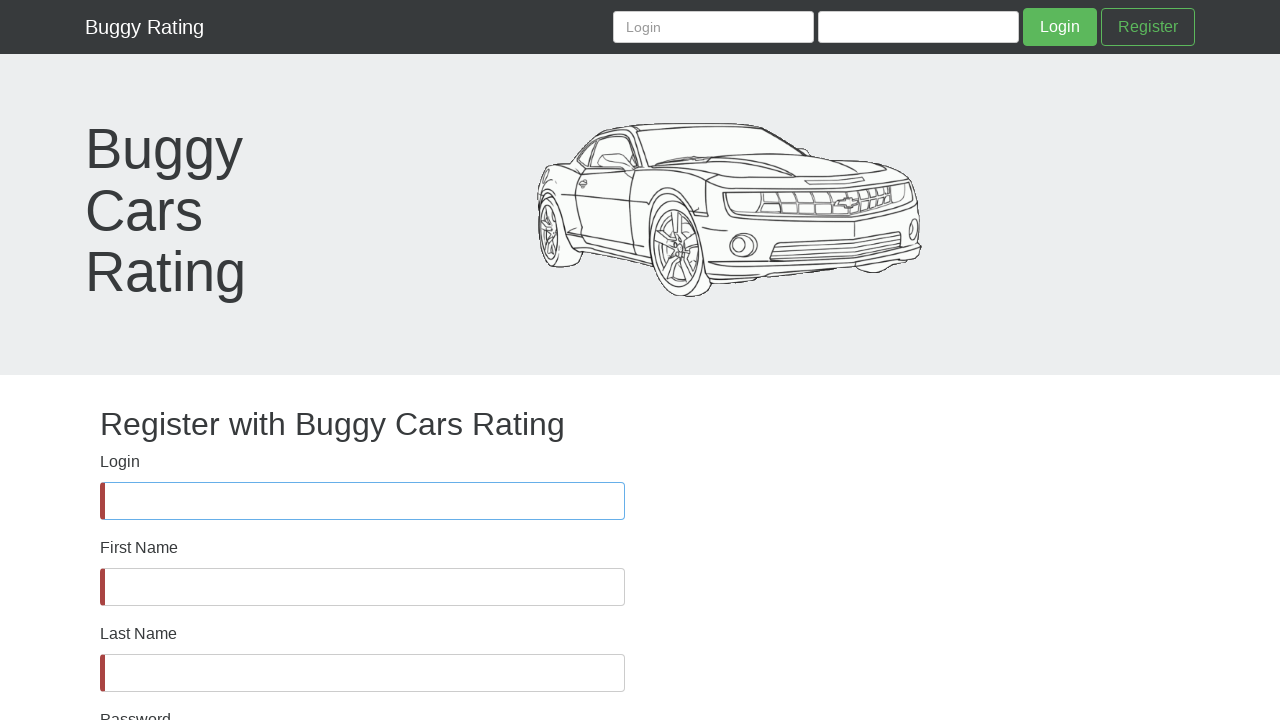

Filled username field with existing username 'yoamoPascual' on input[id="username"]
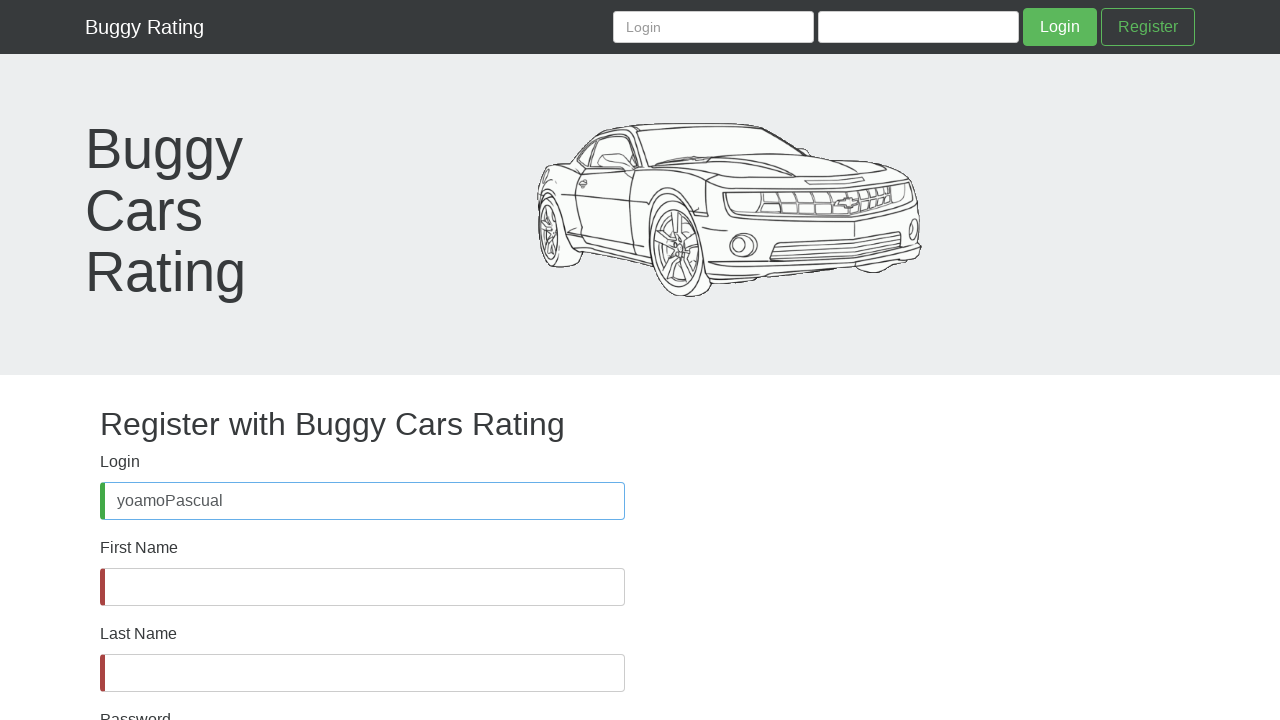

Clicked First Name field at (362, 587) on internal:label="First Name"i
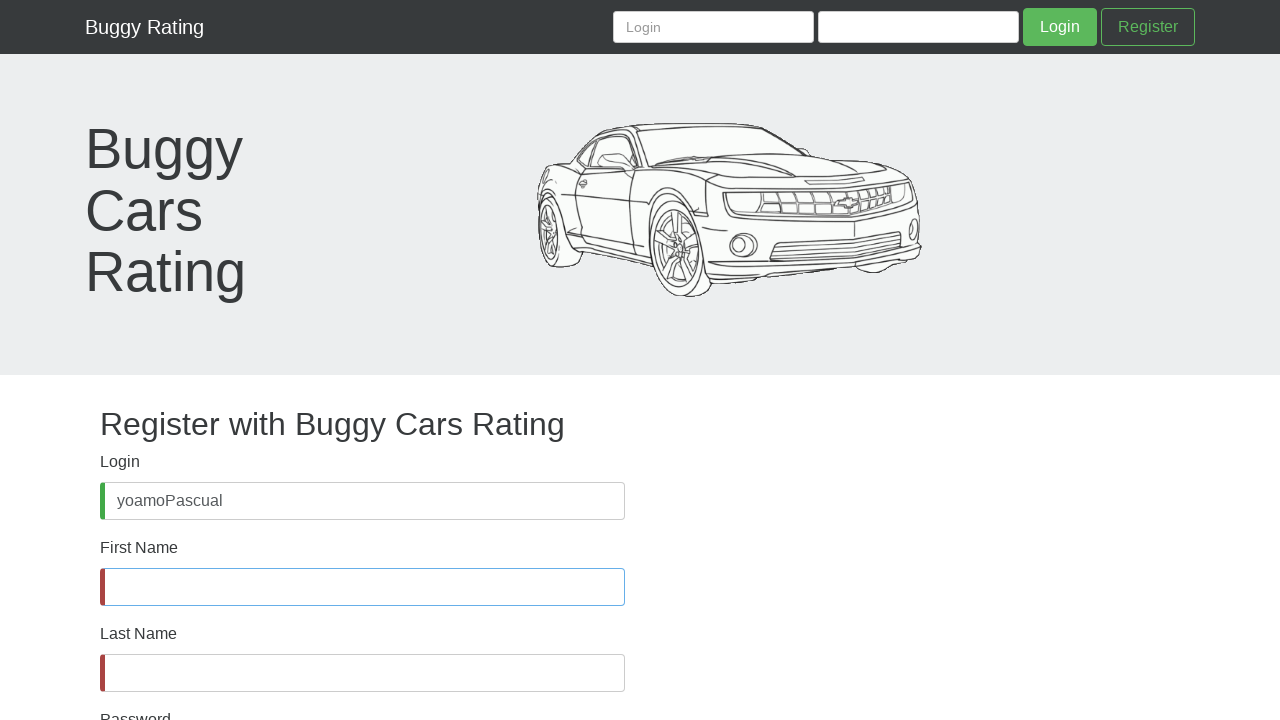

Filled first name field with 'DuplicateTest' on input[id="firstName"]
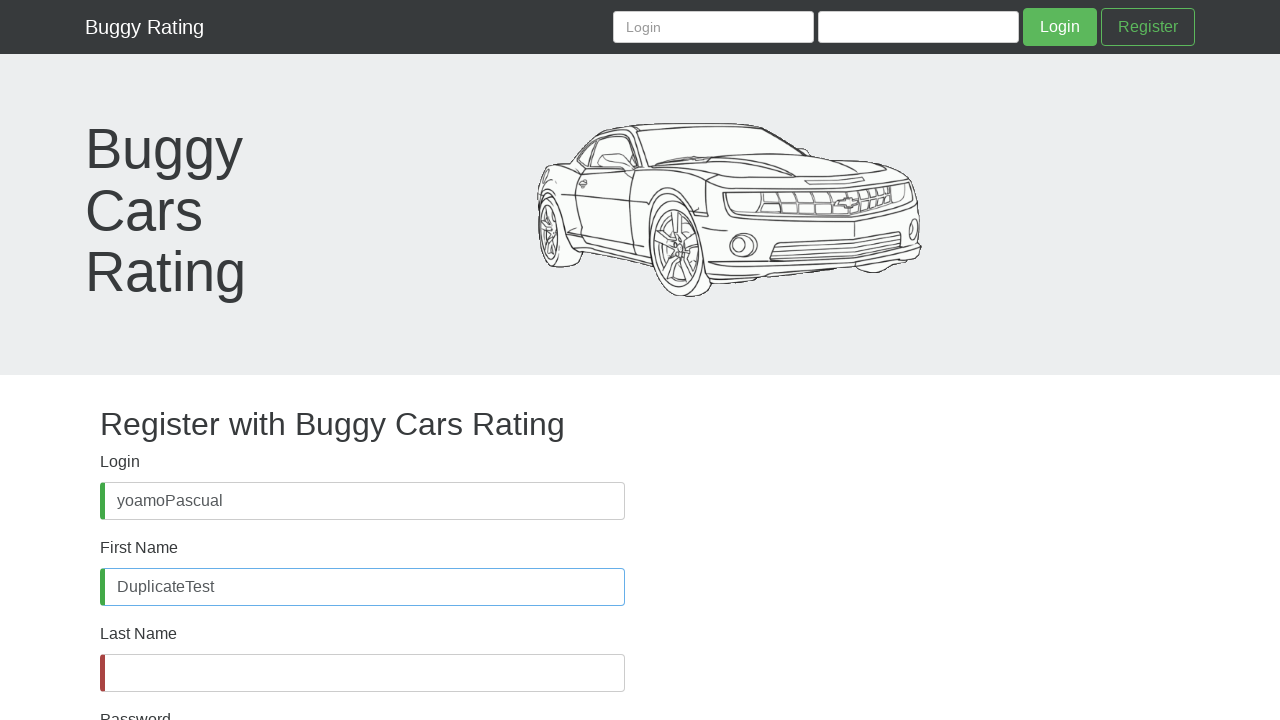

Clicked Last Name field at (362, 673) on internal:label="Last Name"i
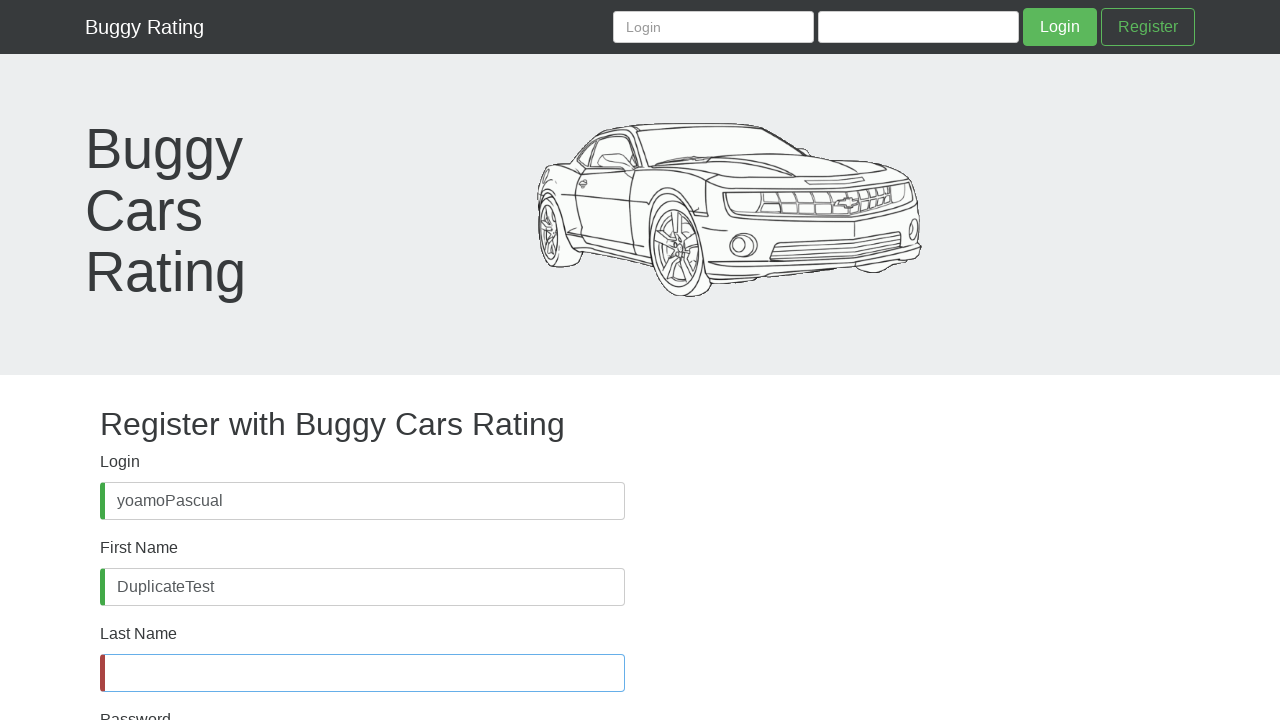

Filled last name field with 'UserTest' on input[id="lastName"]
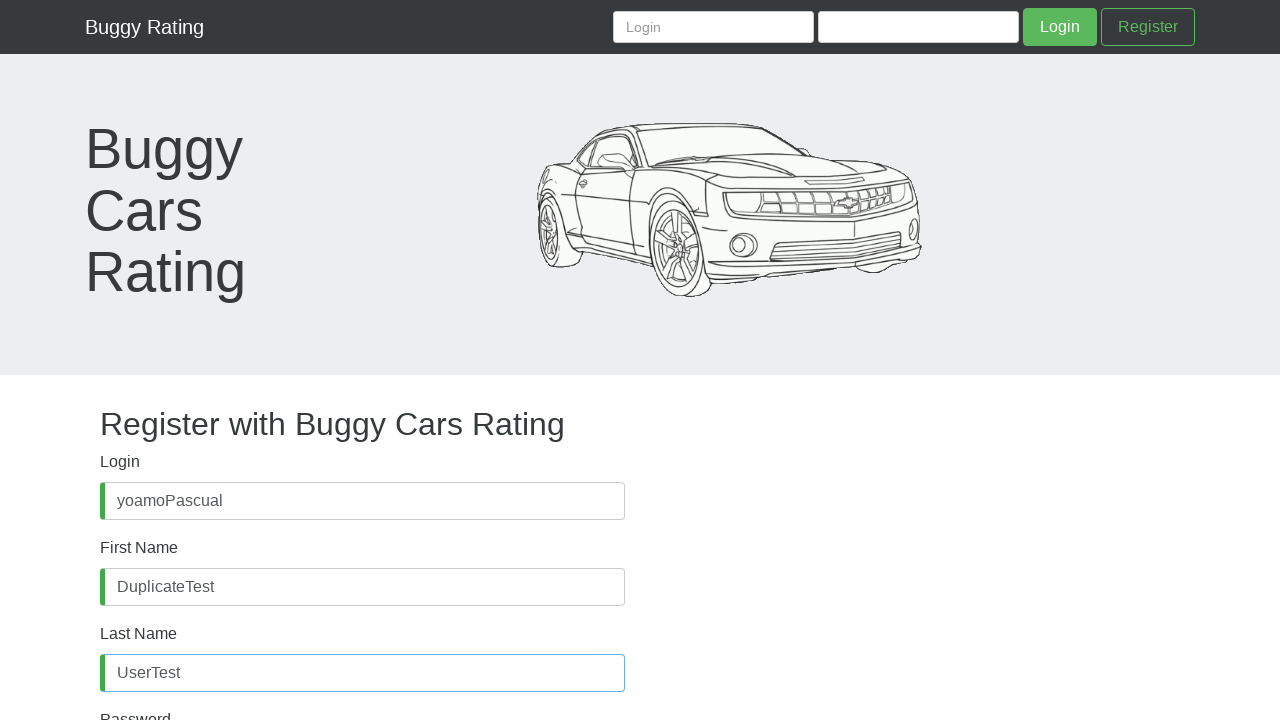

Clicked Password field at (362, 488) on internal:label="Password"s
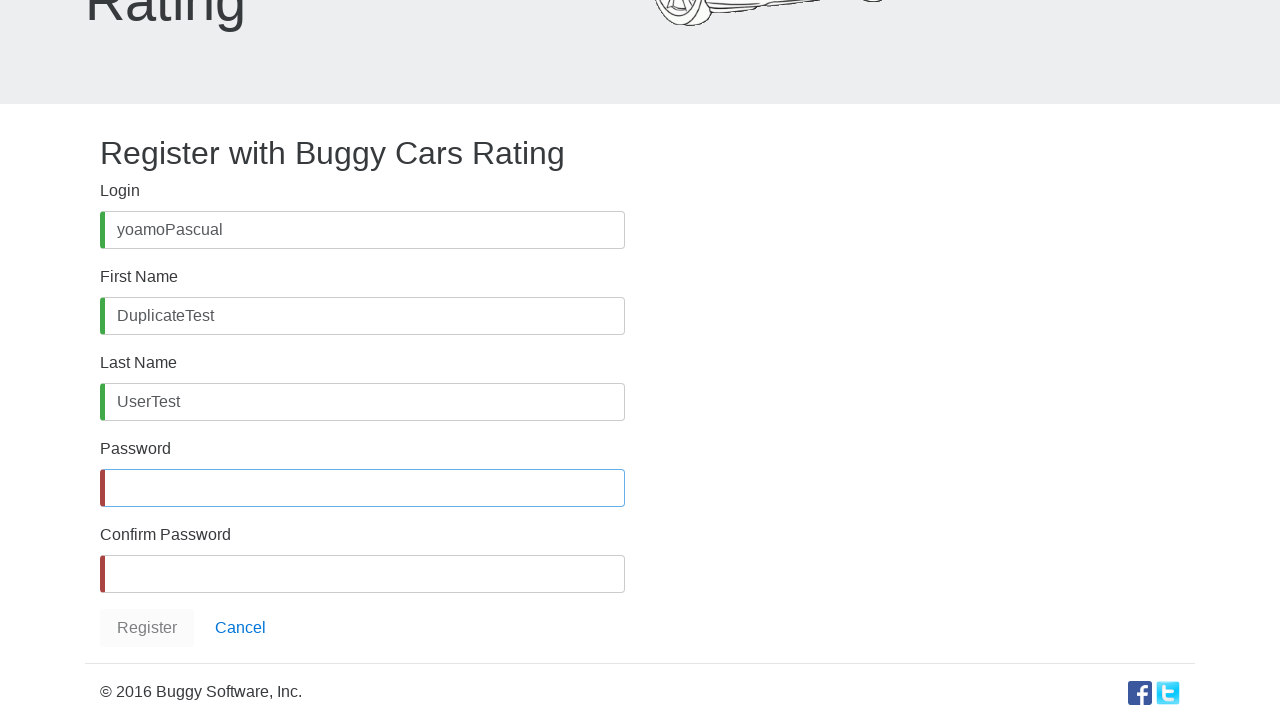

Filled password field with 'Valid8!Pass' on input[id="password"]
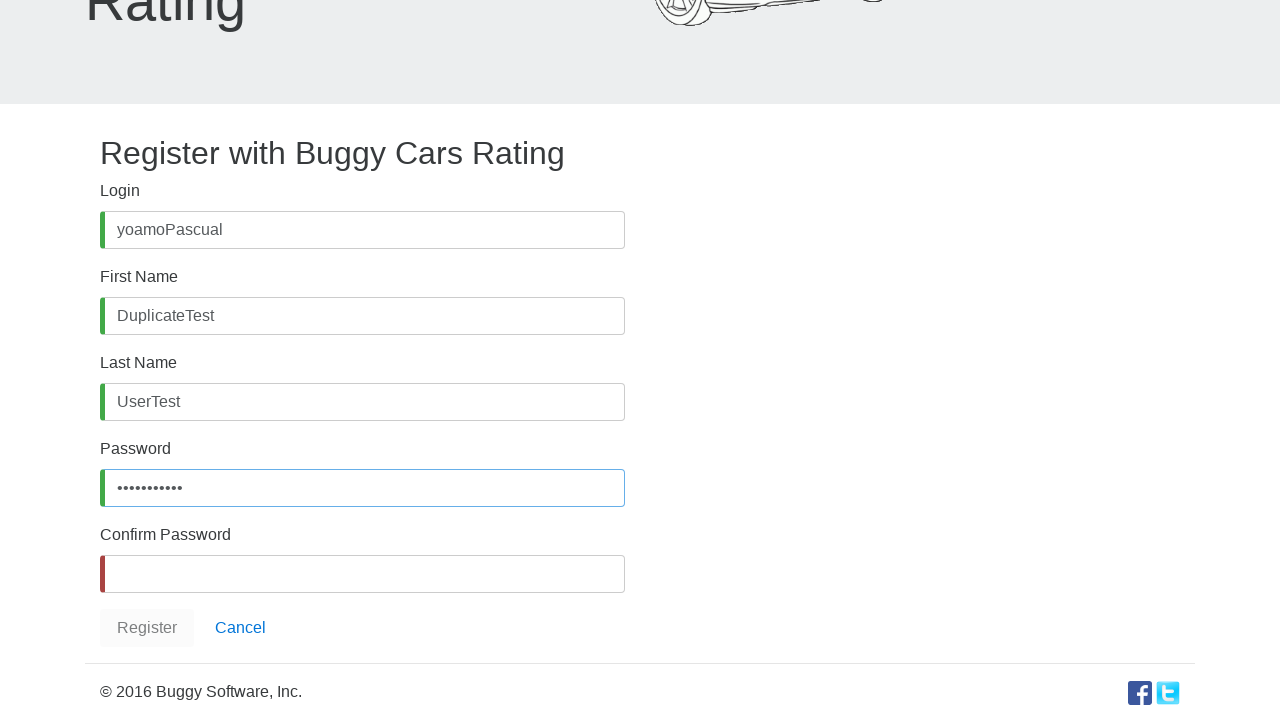

Clicked Confirm Password field at (362, 574) on internal:label="Confirm Password"s
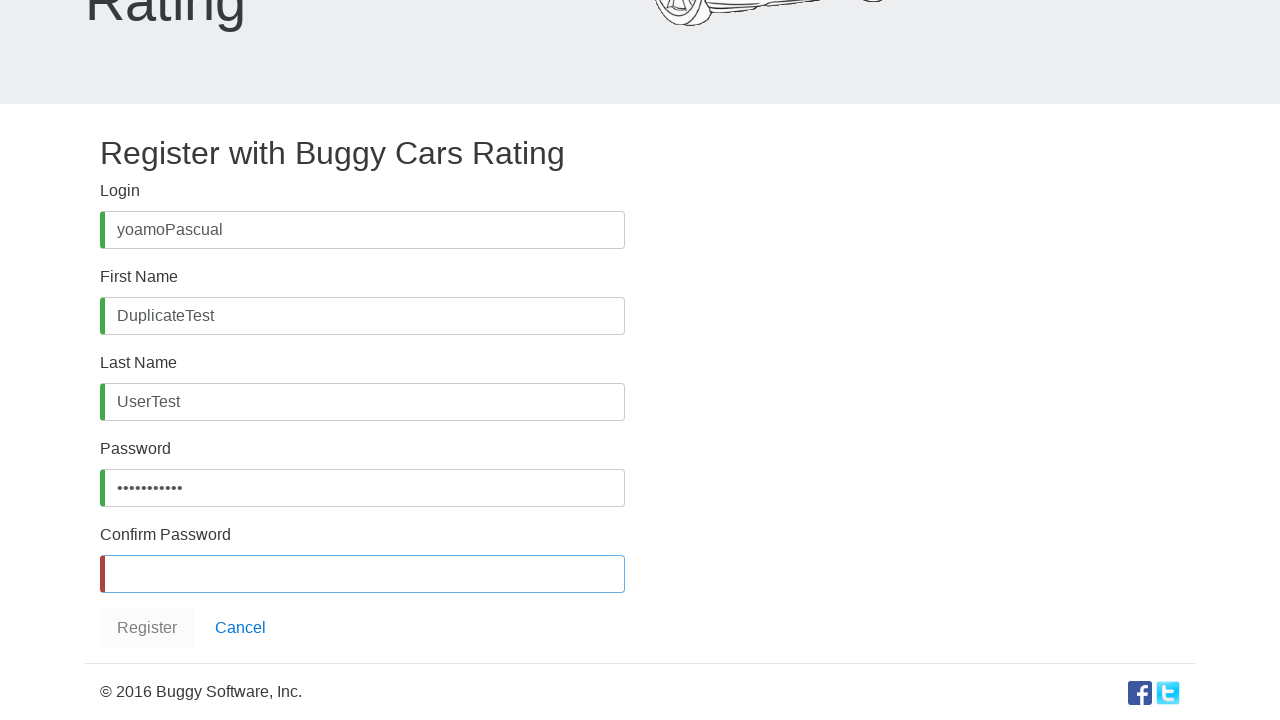

Filled confirm password field with 'Valid8!Pass' on input[id="confirmPassword"]
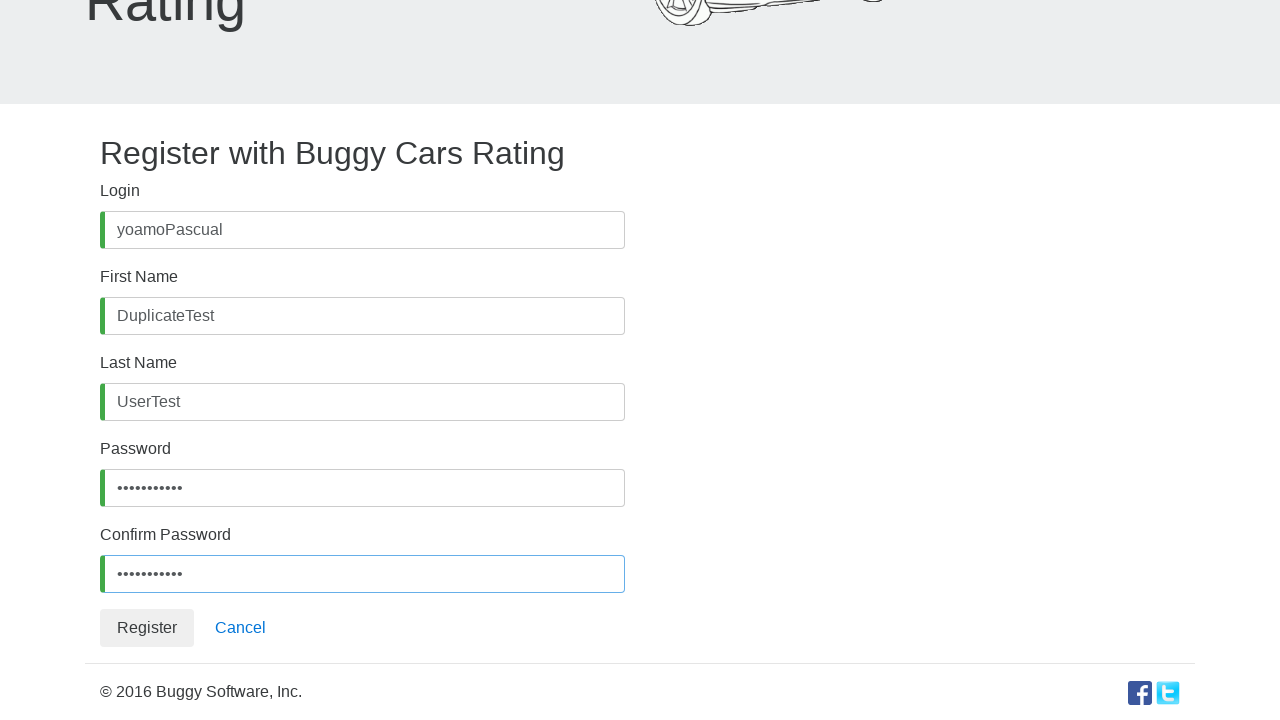

Clicked register button to attempt duplicate registration at (147, 628) on button[class="btn btn-default"]
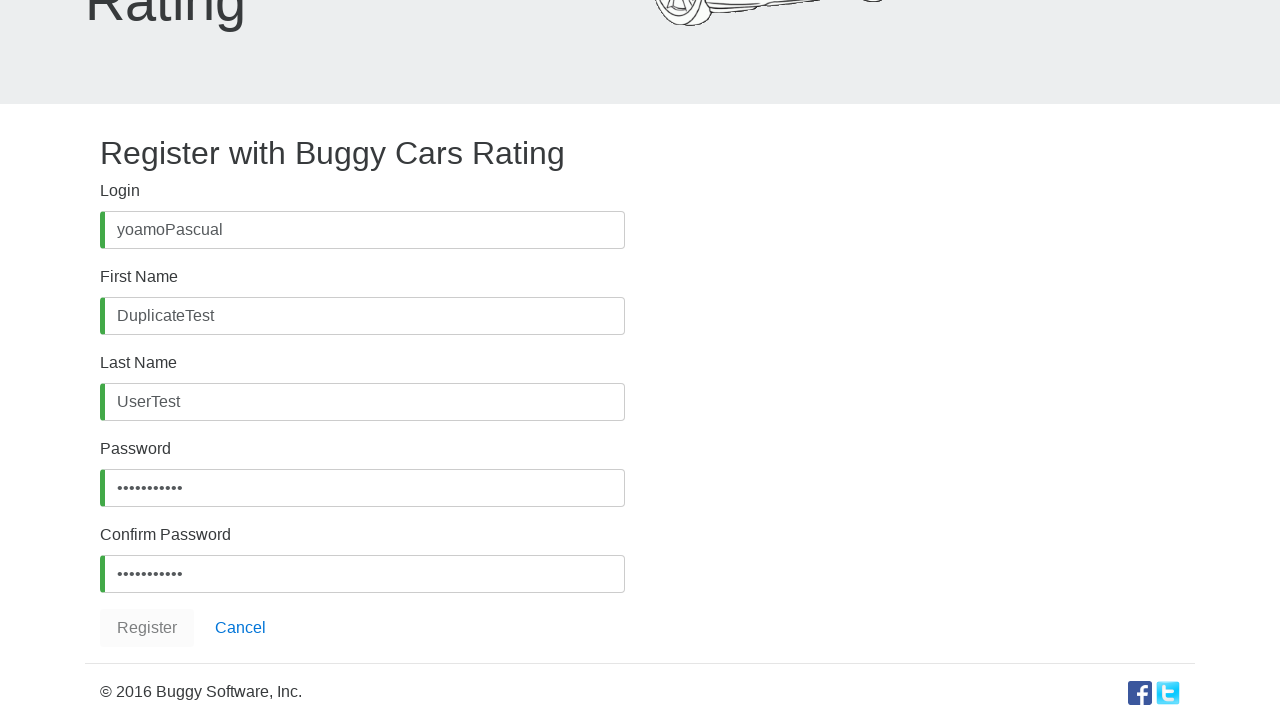

Verified that 'UsernameExistsException: User already exists' error message appeared at (362, 690) on internal:text=" UsernameExistsException: User already exists "i
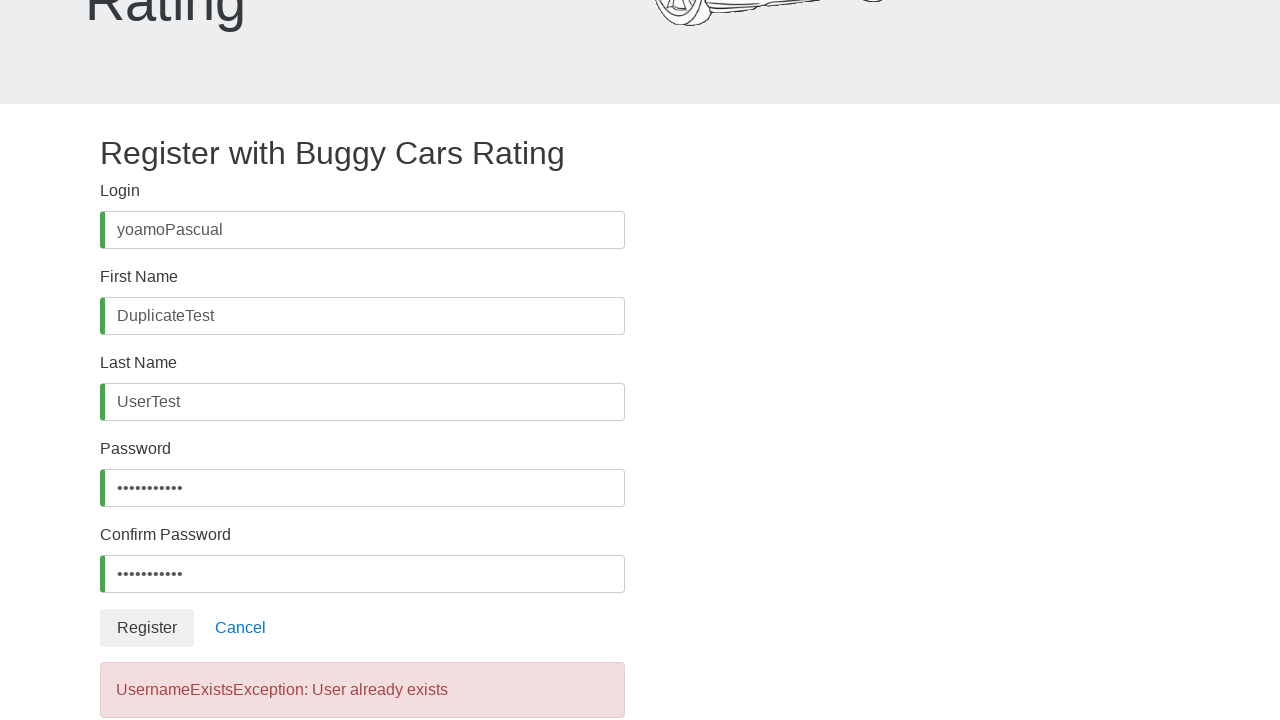

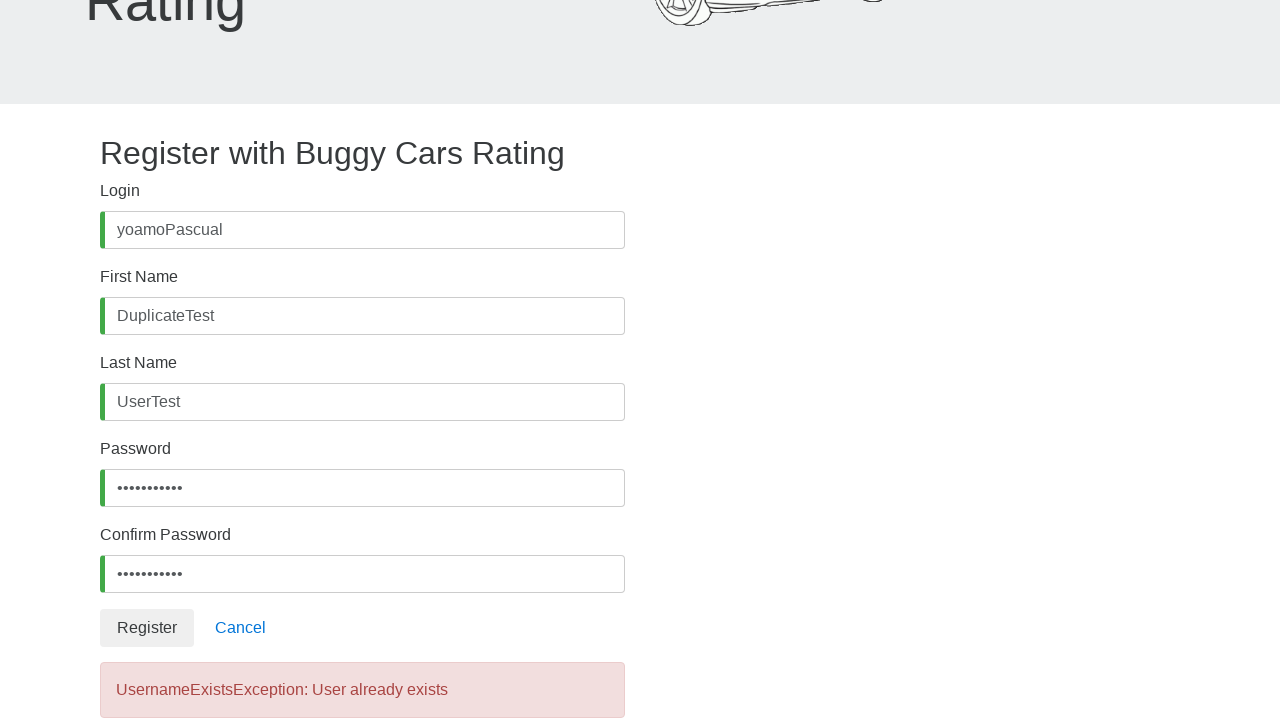